Tests multi-window handling by opening a child browser window, interacting with an input field in the child window, then switching back to the main window and clicking a button

Starting URL: https://skpatro.github.io/demo/links/

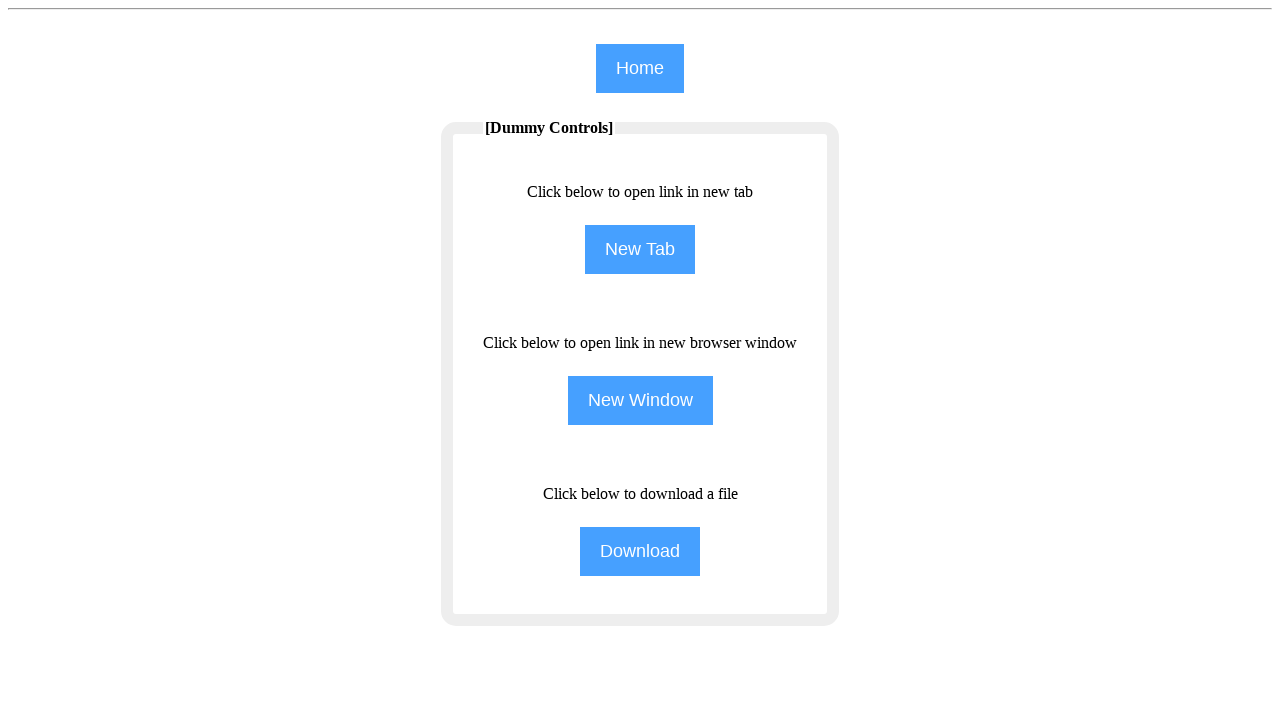

Clicked NewWindow button to open child browser window at (640, 400) on input[name='NewWindow']
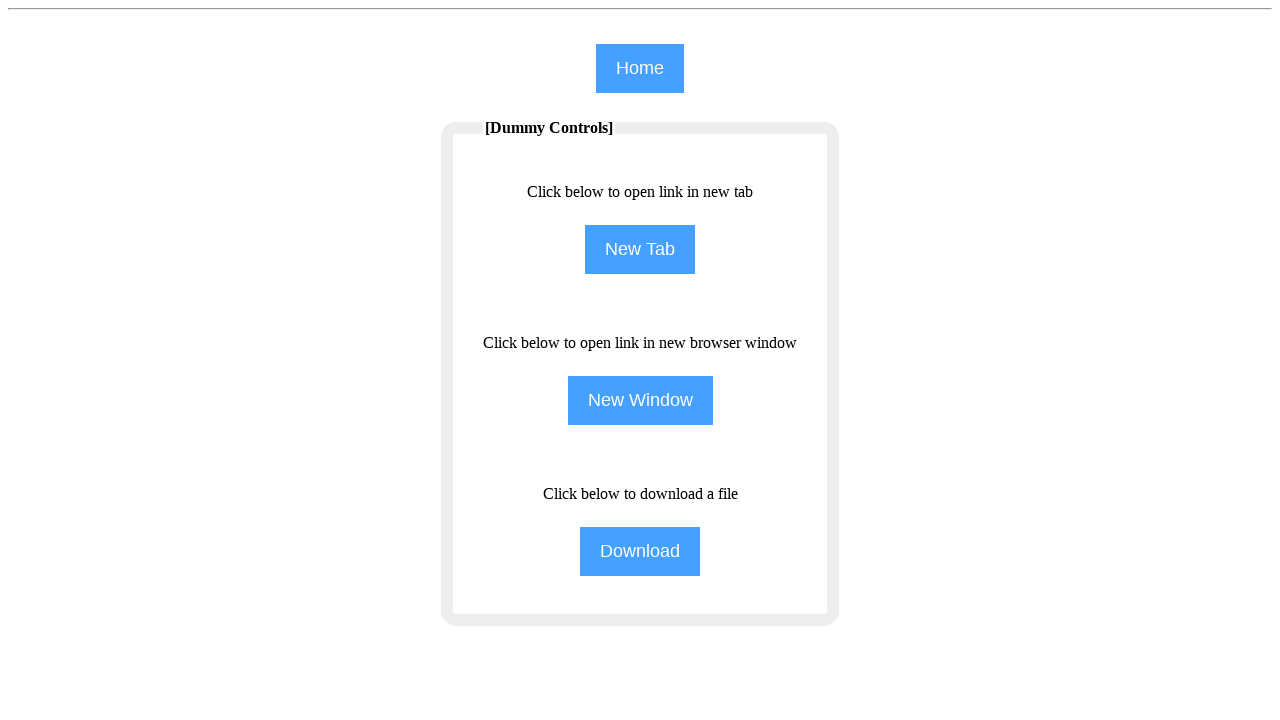

Retrieved child page reference from new window
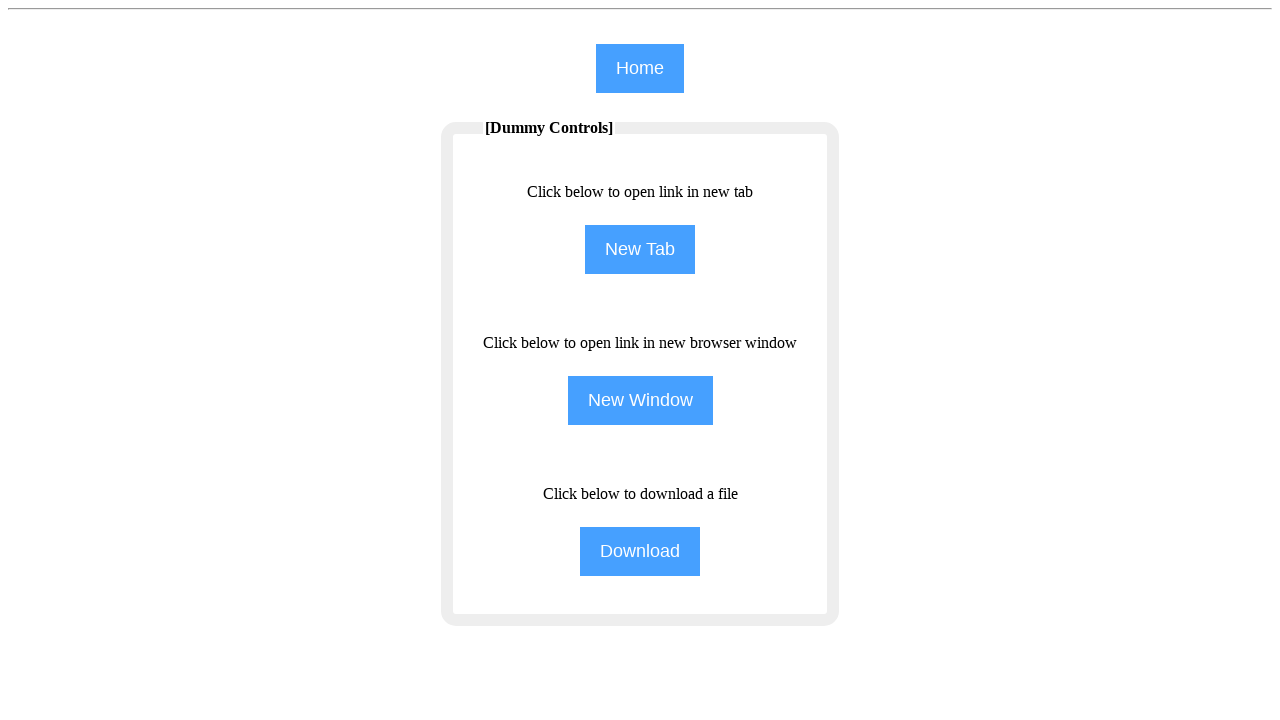

Child window page loaded successfully
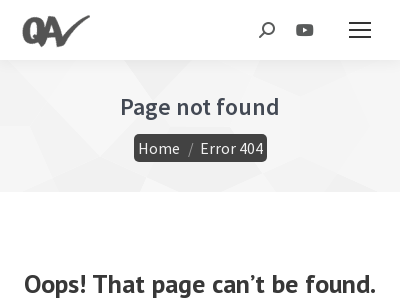

Filled input field in child window with 'Ola! This is Leo Messi' on (//input[@type='text'])[4]
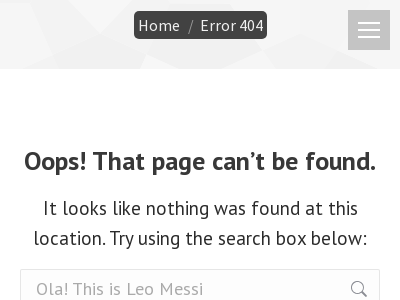

Closed child browser window
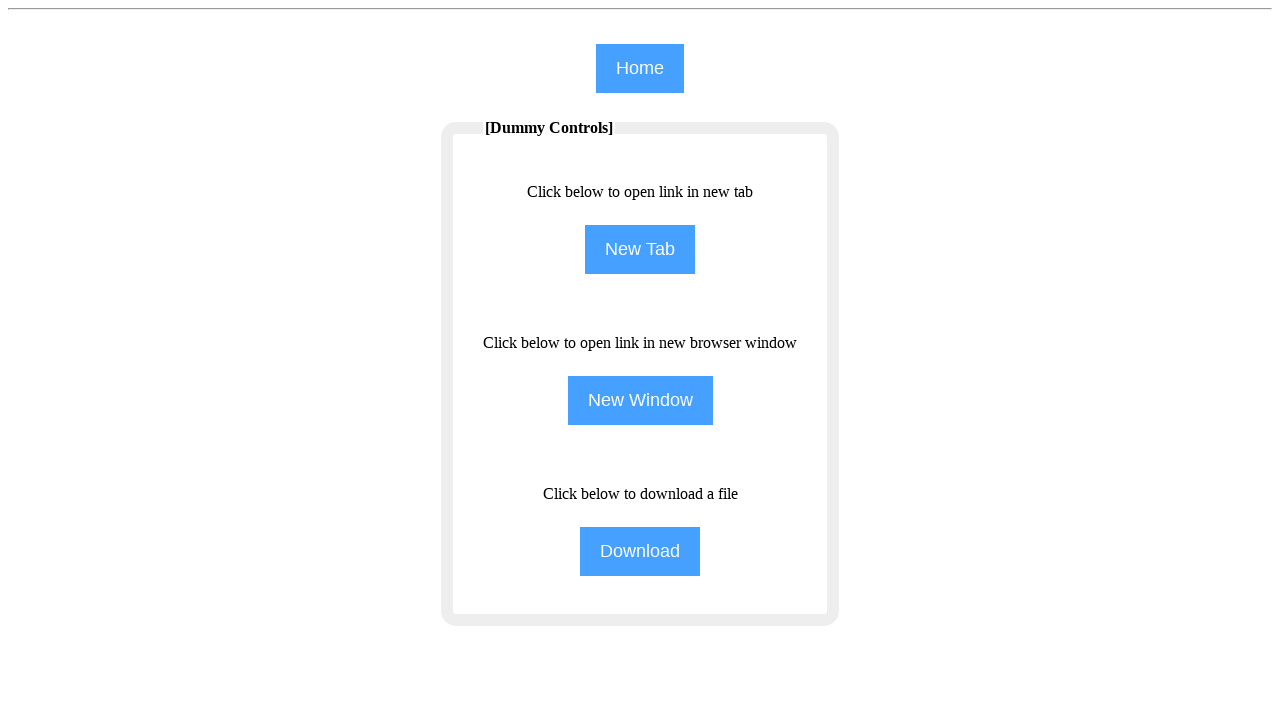

Clicked first button on main window after closing child window at (640, 68) on (//input[@type='button'])[1]
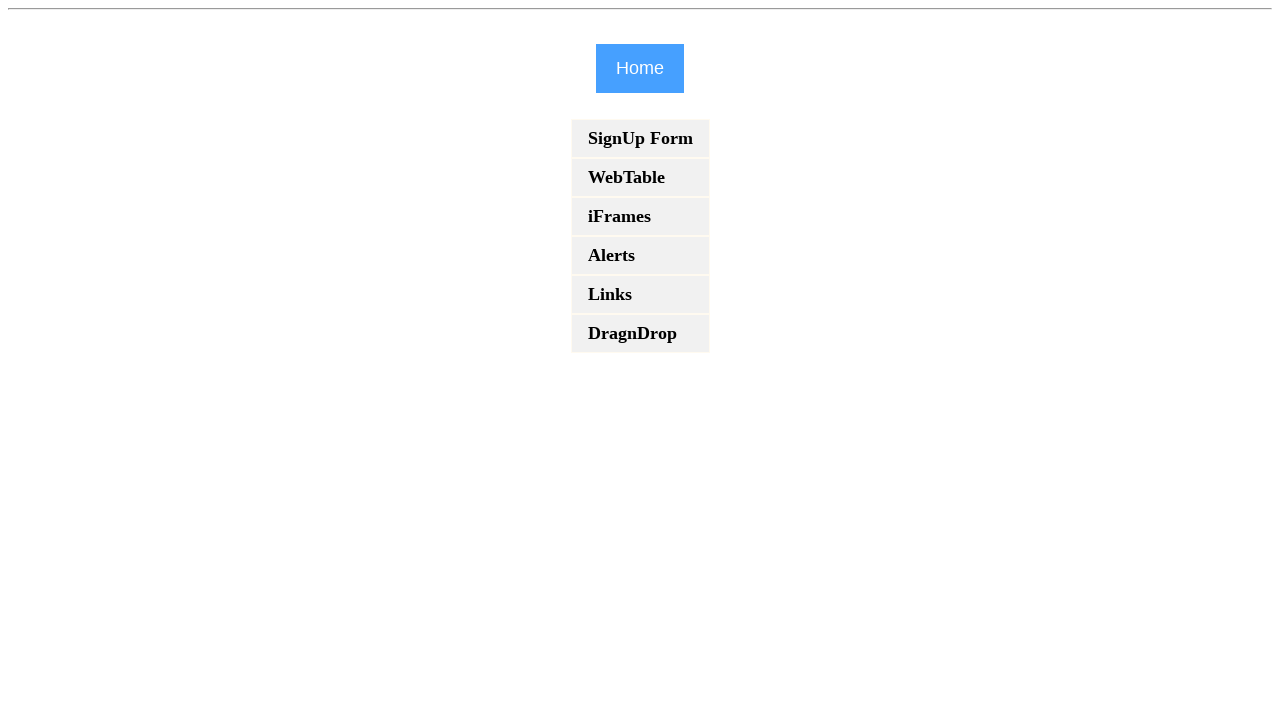

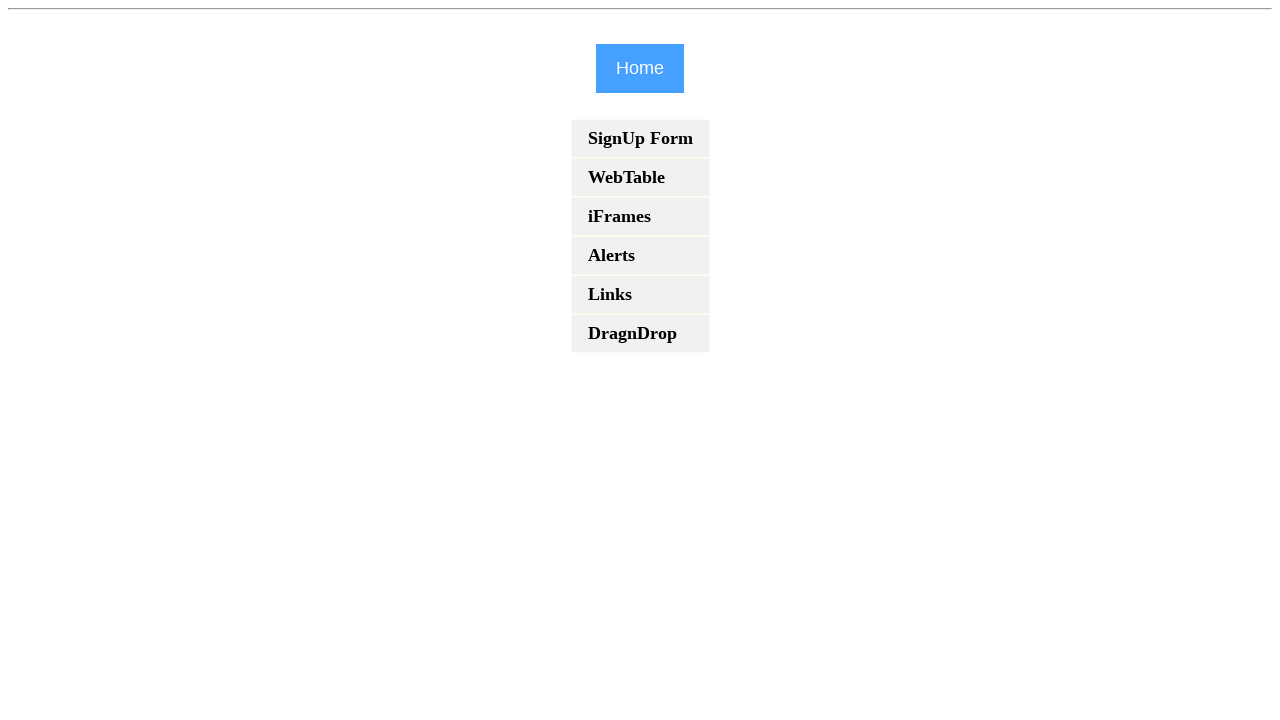